Tests filtering to display only completed items

Starting URL: https://demo.playwright.dev/todomvc

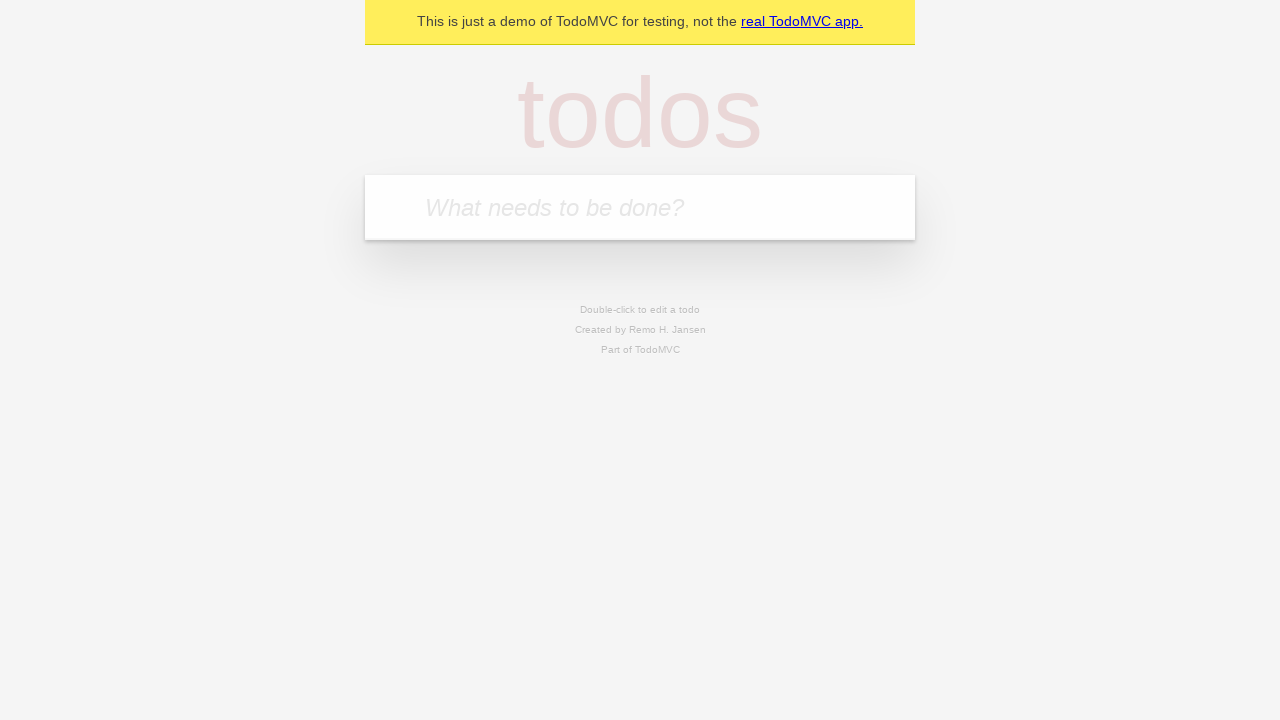

Filled todo input with 'buy some cheese' on internal:attr=[placeholder="What needs to be done?"i]
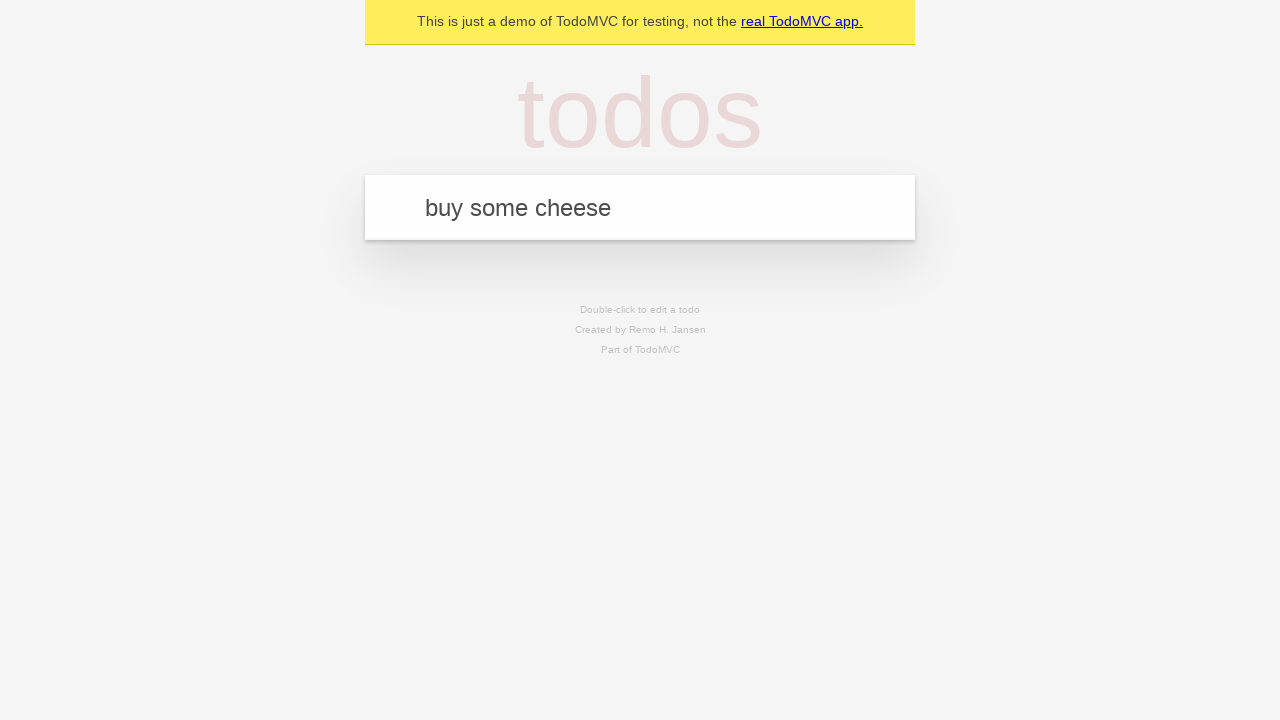

Pressed Enter to create todo 'buy some cheese' on internal:attr=[placeholder="What needs to be done?"i]
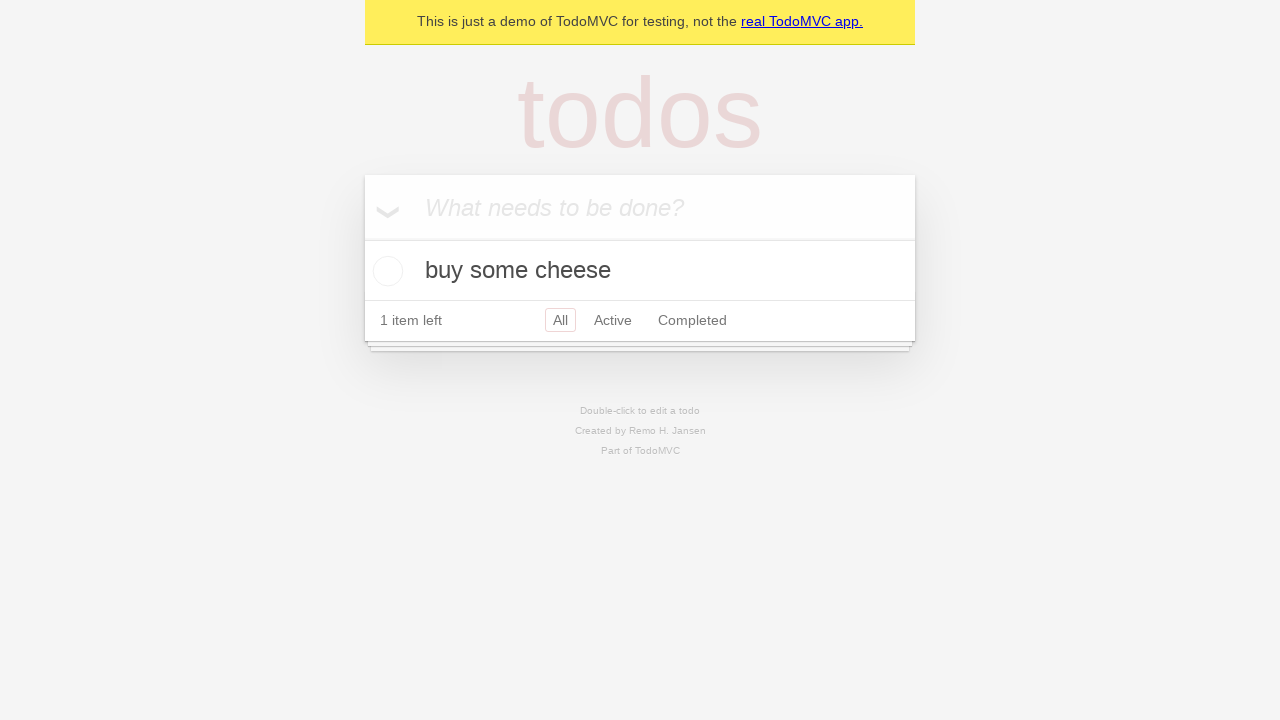

Filled todo input with 'feed the cat' on internal:attr=[placeholder="What needs to be done?"i]
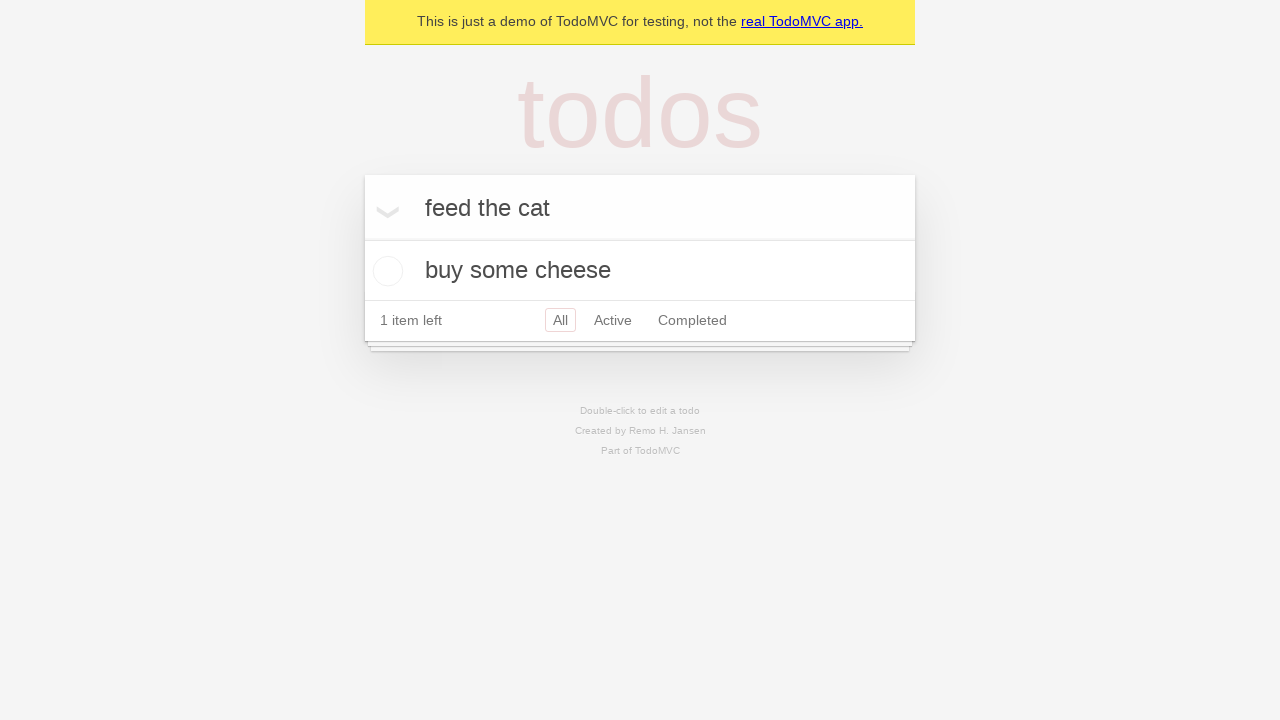

Pressed Enter to create todo 'feed the cat' on internal:attr=[placeholder="What needs to be done?"i]
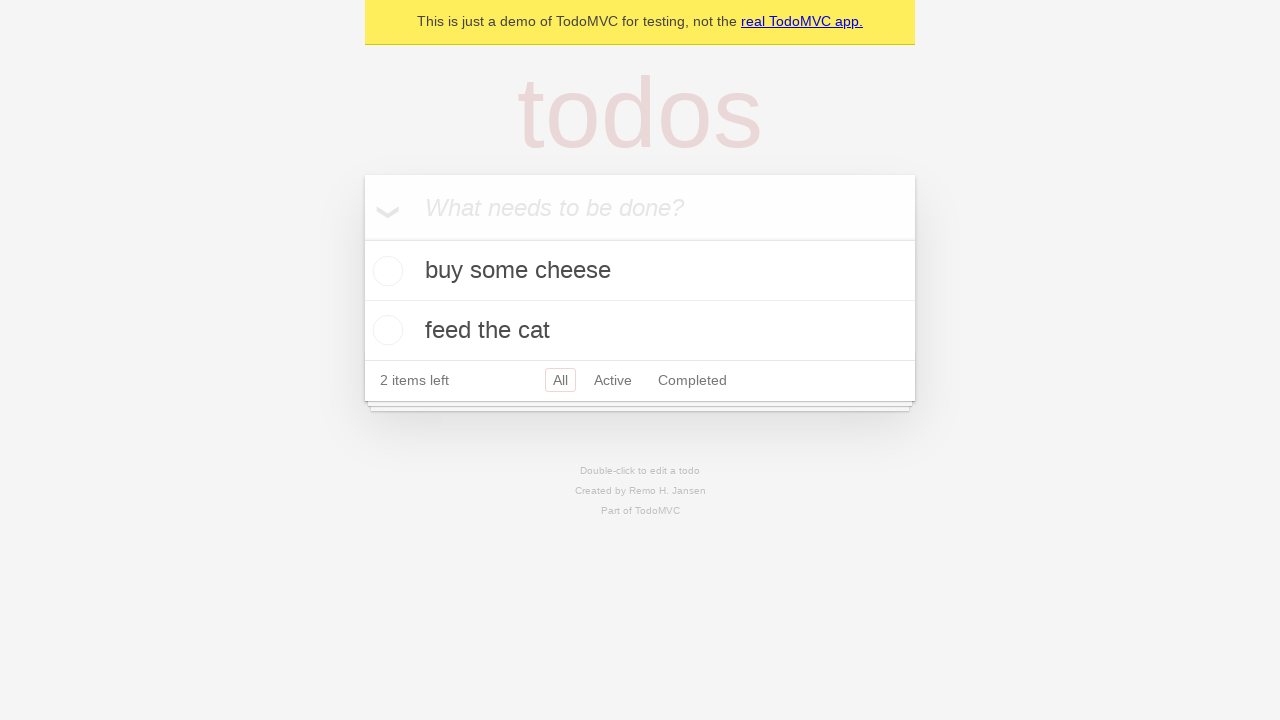

Filled todo input with 'book a doctors appointment' on internal:attr=[placeholder="What needs to be done?"i]
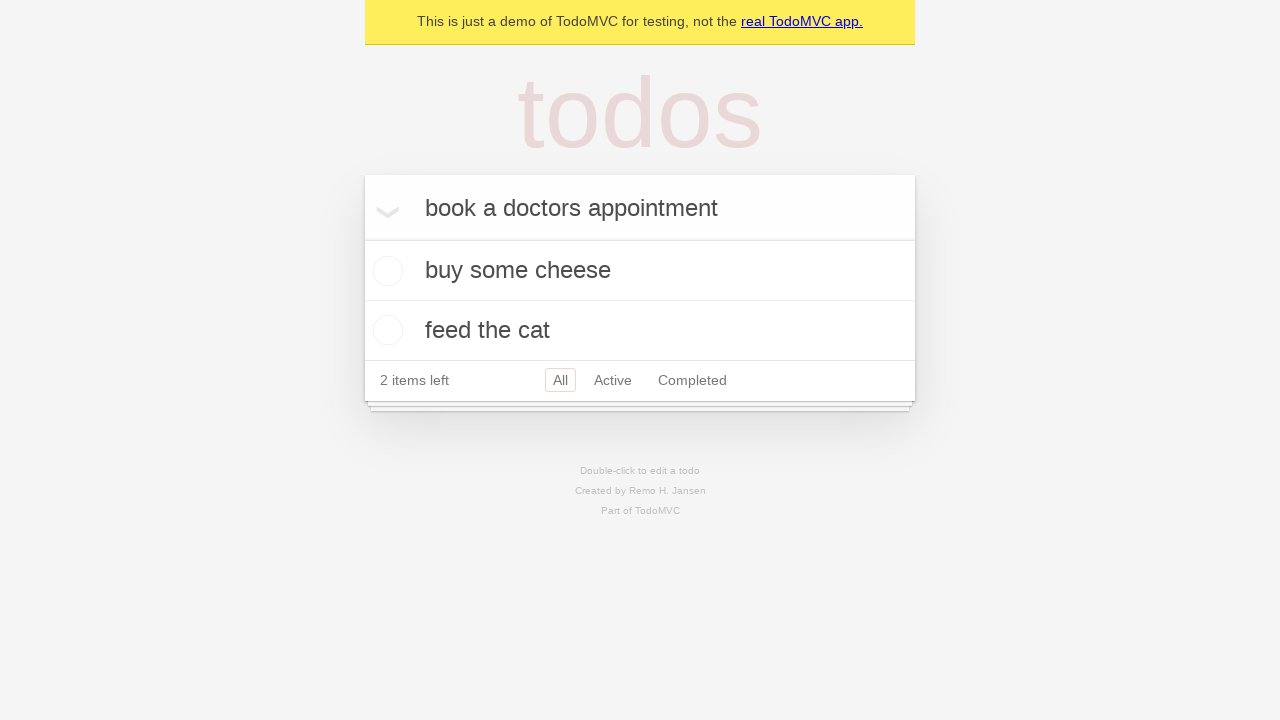

Pressed Enter to create todo 'book a doctors appointment' on internal:attr=[placeholder="What needs to be done?"i]
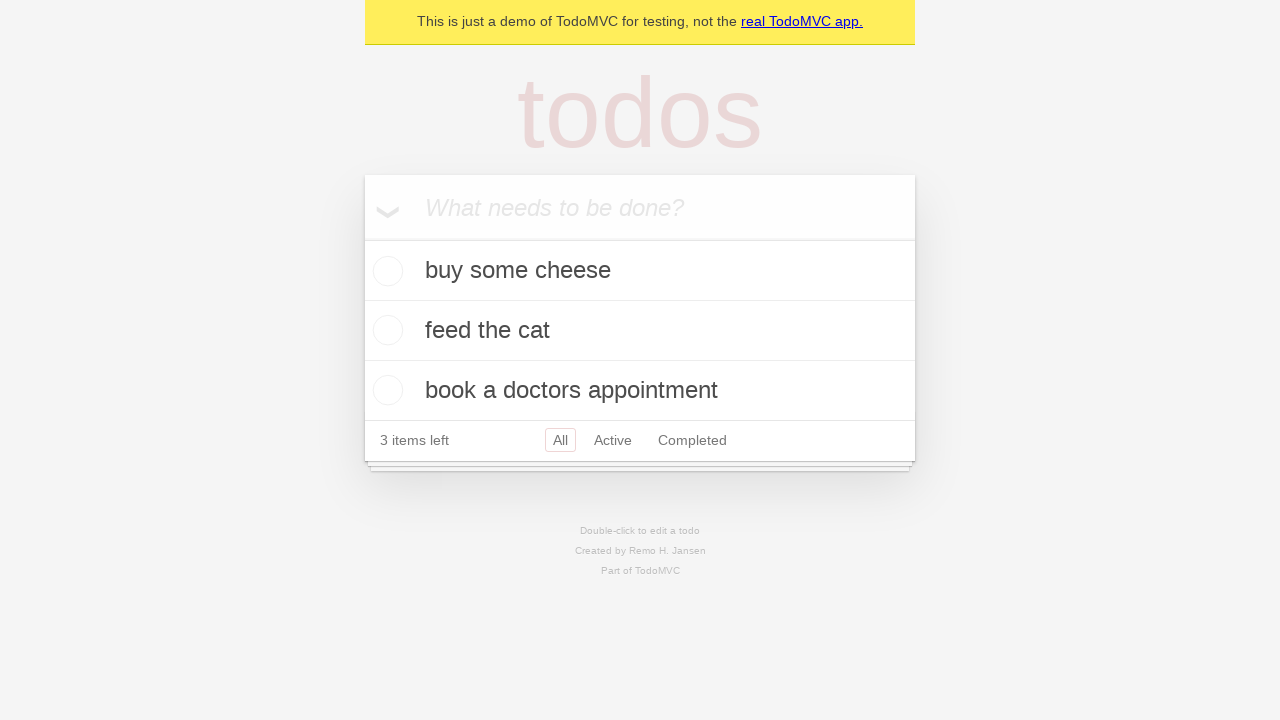

Waited for all three todo items to be visible
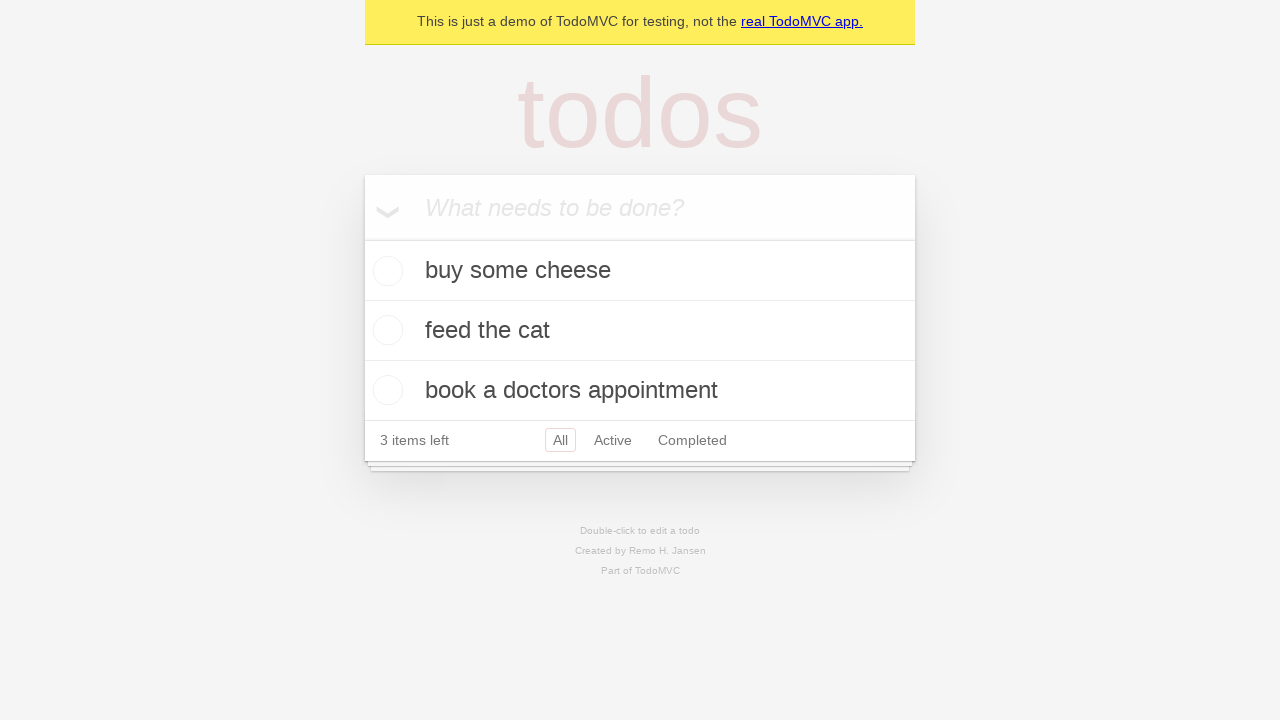

Checked the checkbox for the second todo item at (385, 330) on [data-testid='todo-item'] >> nth=1 >> internal:role=checkbox
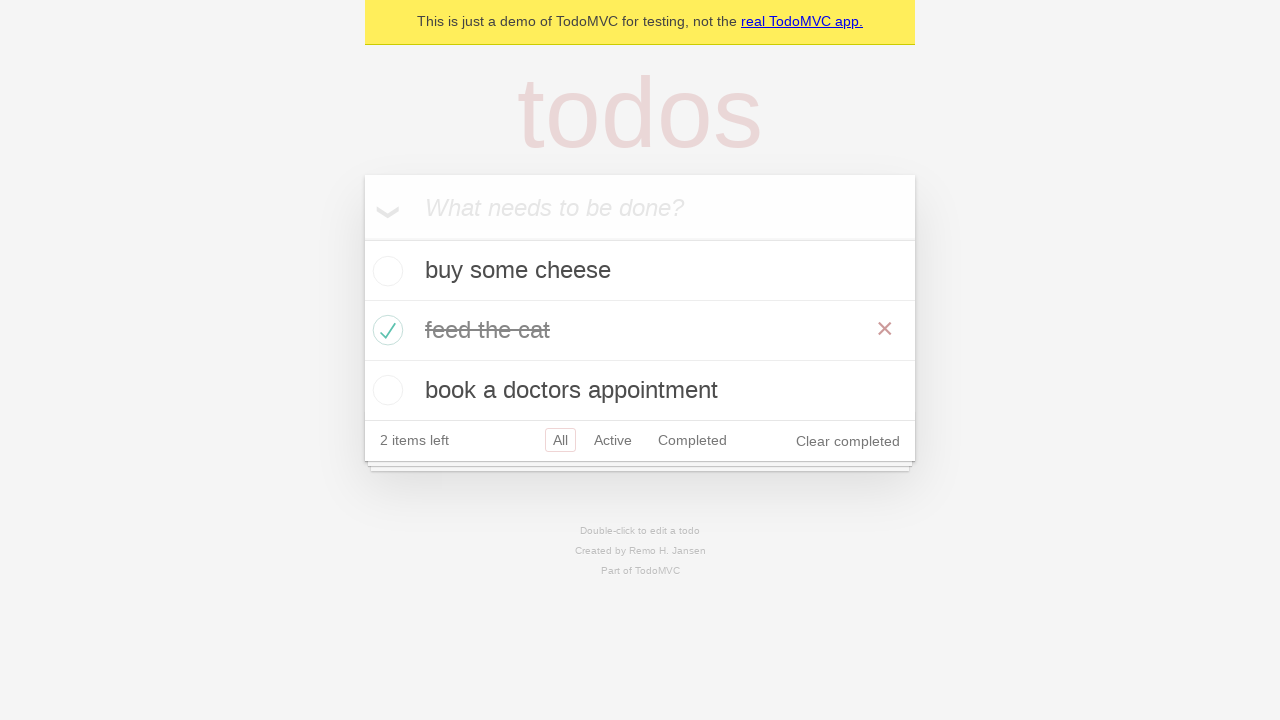

Clicked on Completed filter link at (692, 440) on internal:role=link[name="Completed"i]
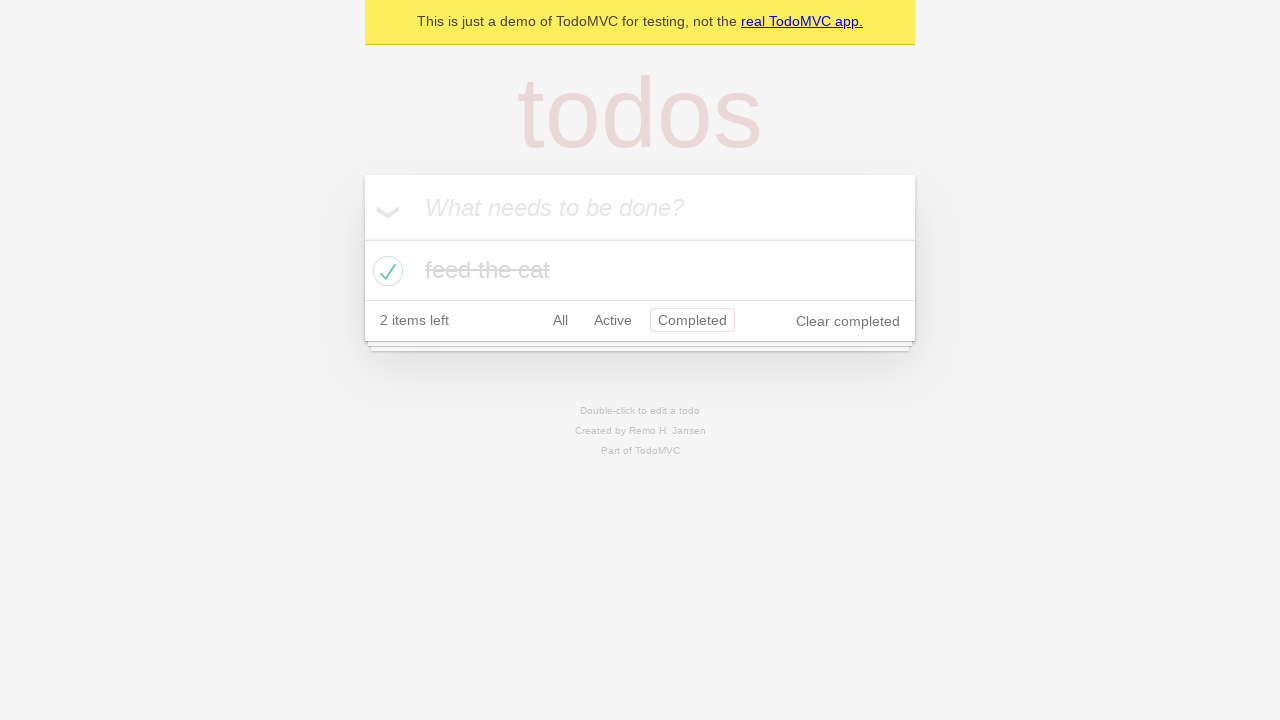

Waited for Completed filter to apply
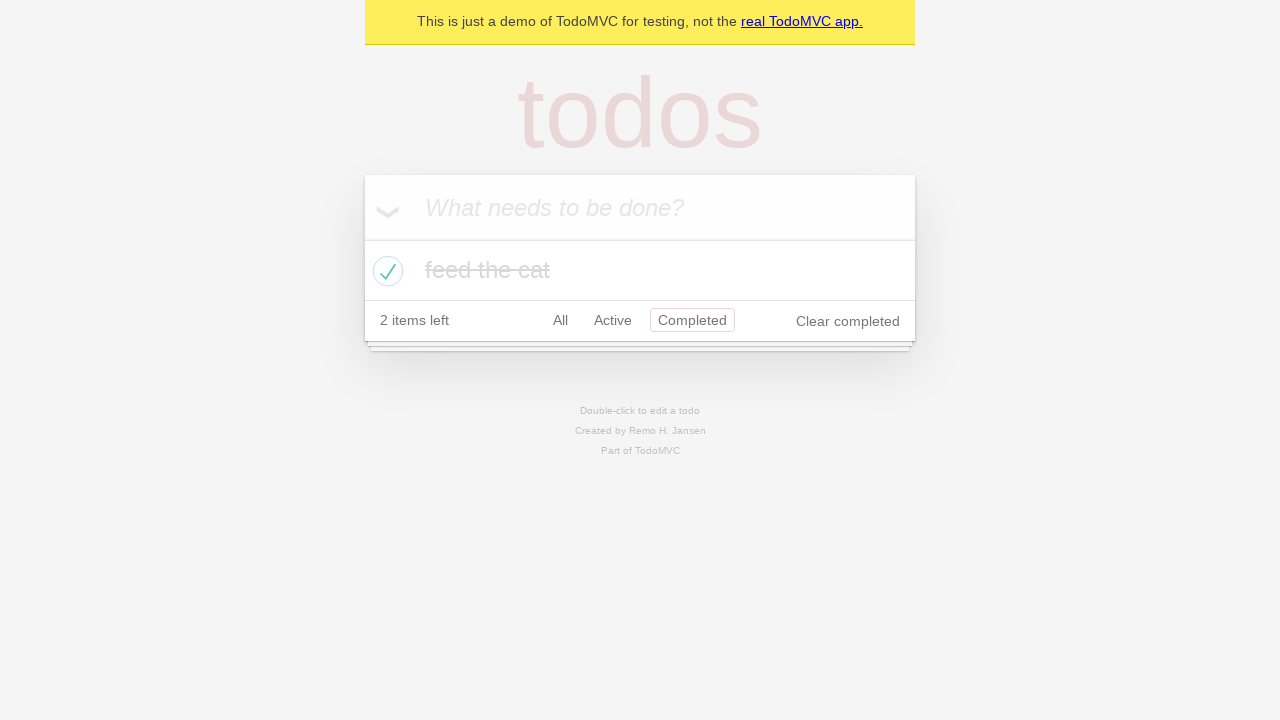

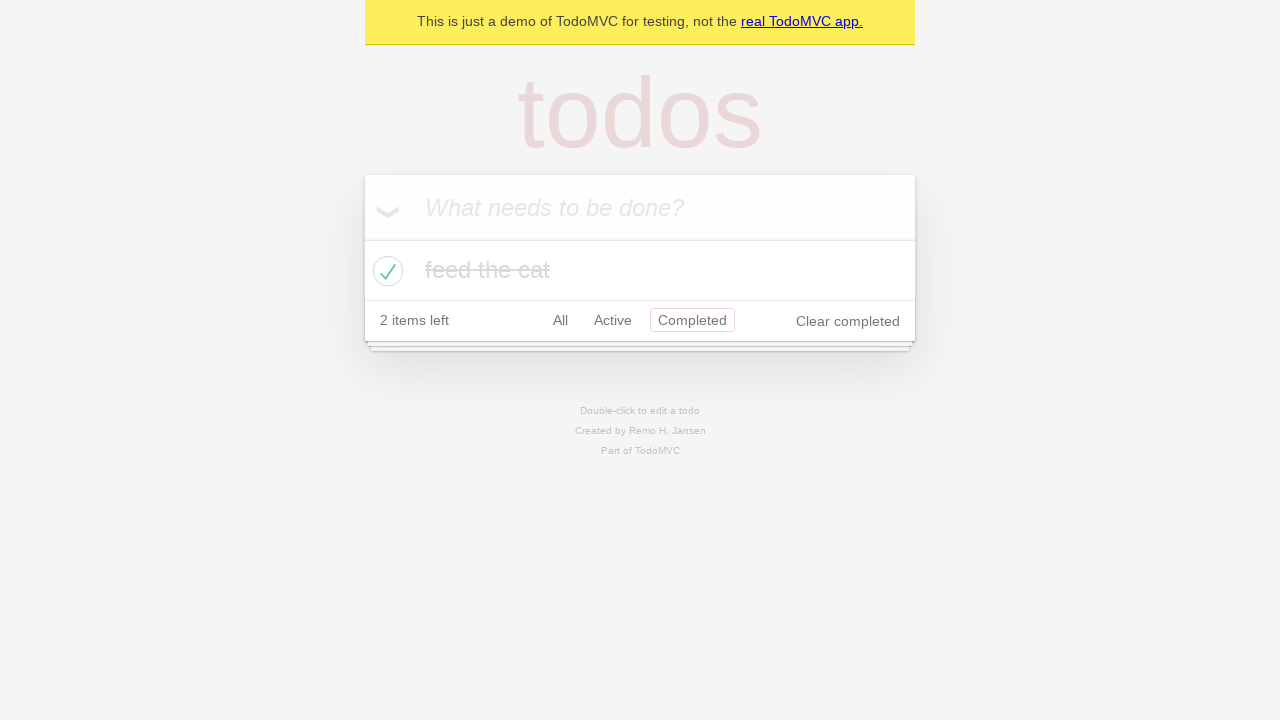